Tests the merchant search functionality by selecting a region (Suwon) and searching for stores with a specific query

Starting URL: https://search.konacard.co.kr/payable-merchants

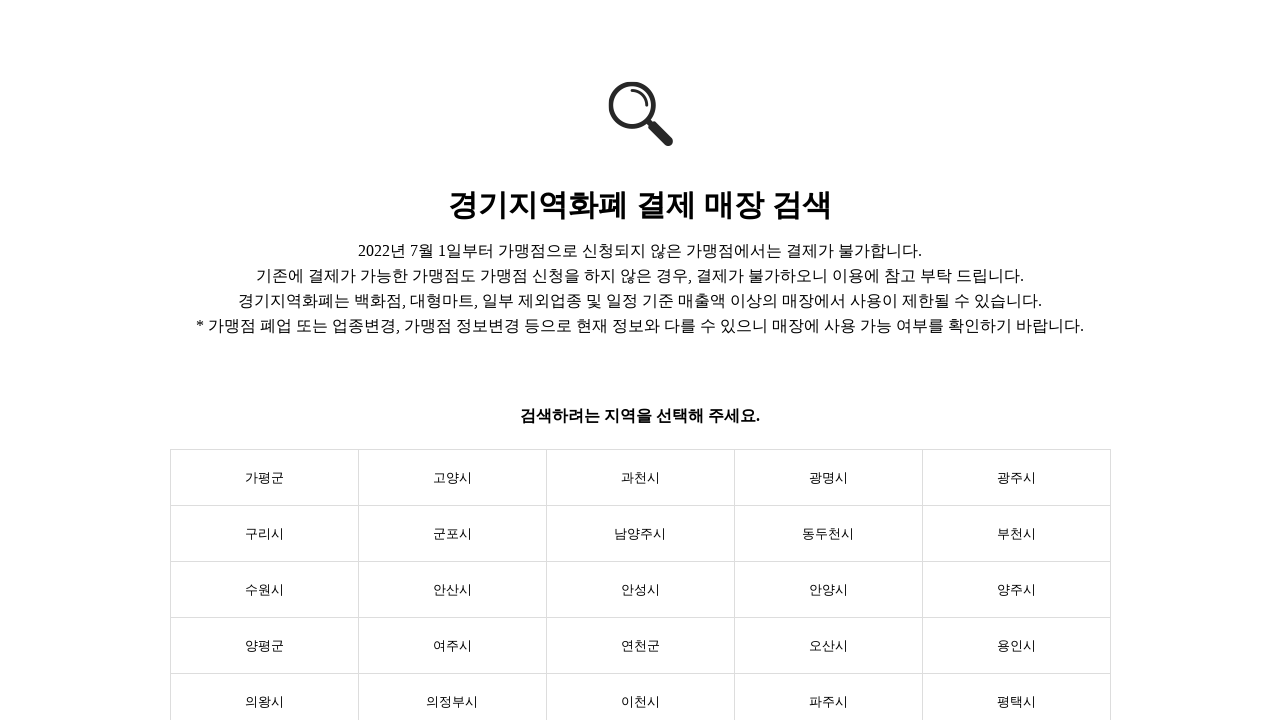

Area list selector became available
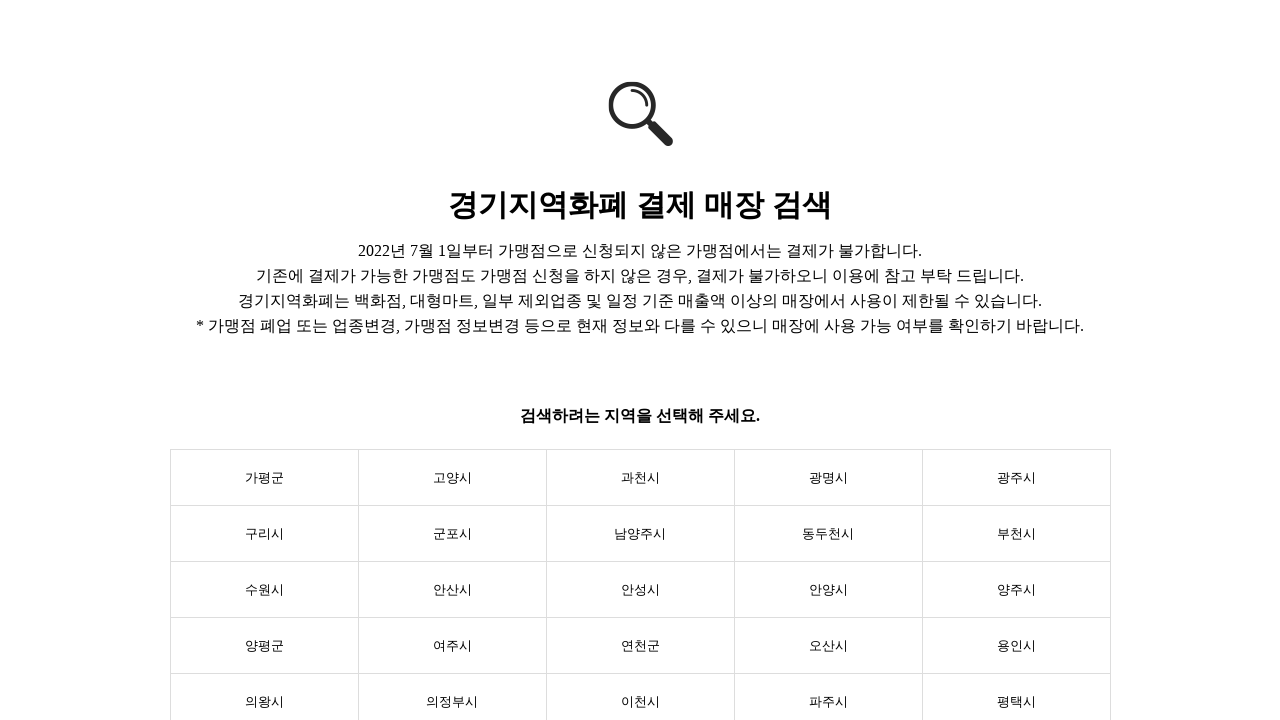

Waited for page to fully load
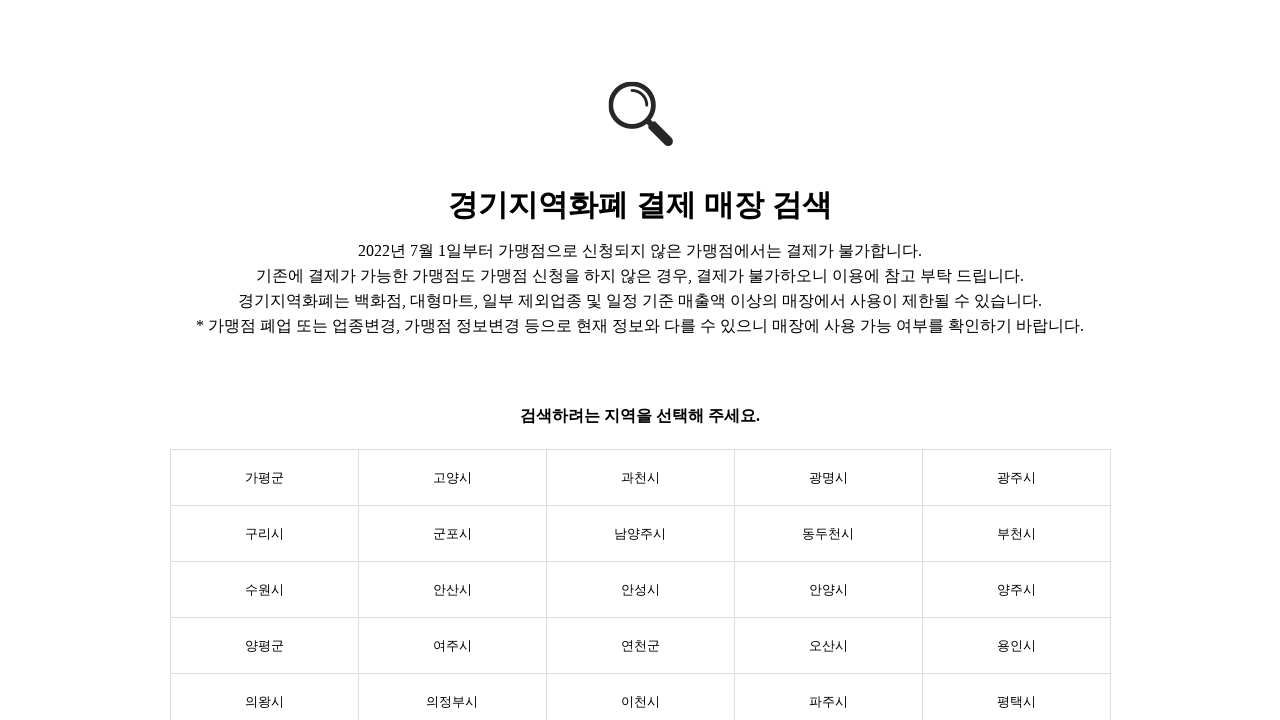

Selected Suwon region (data-id='16') at (264, 590) on li[data-id='16']
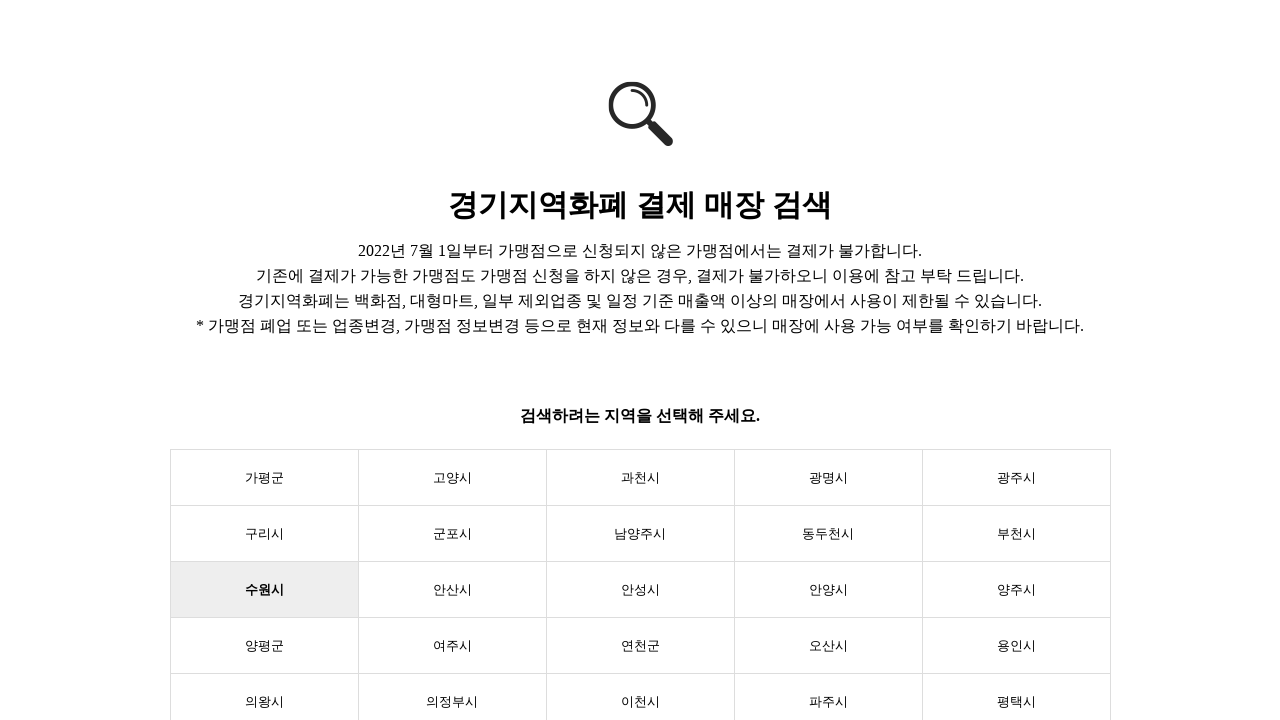

Waited after region selection
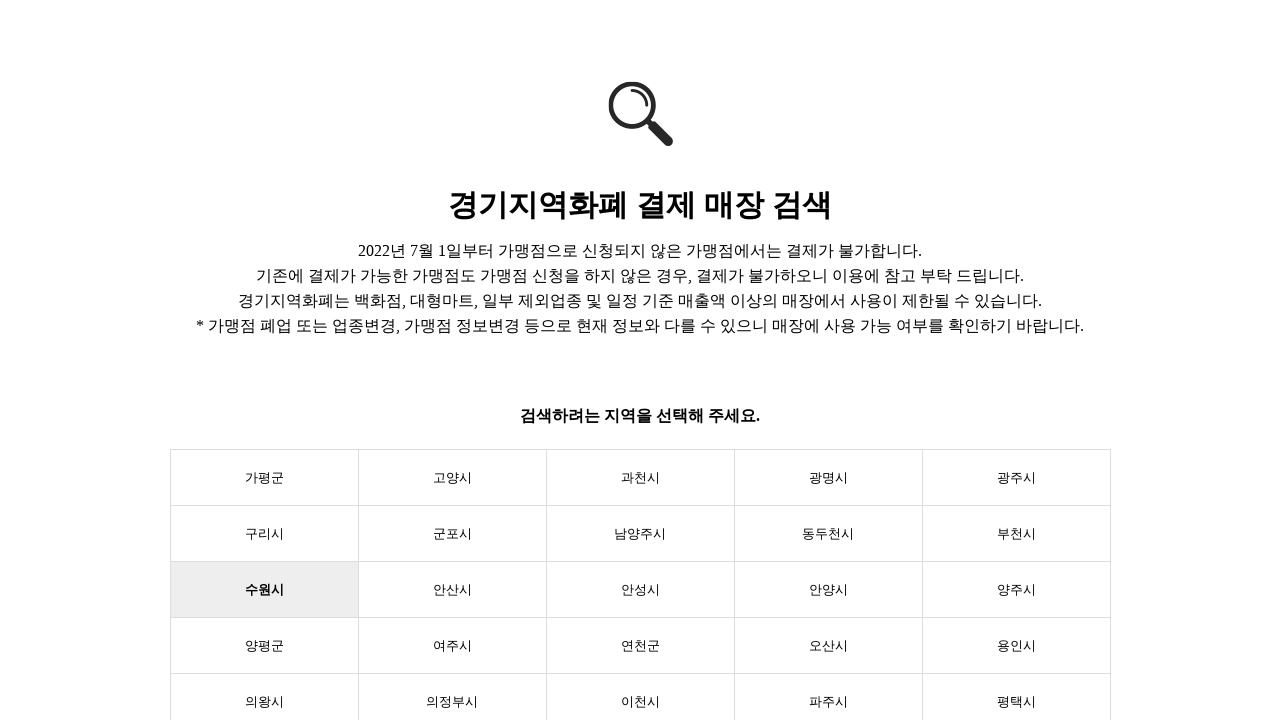

Clicked select button to confirm region selection at (534, 363) on .btn_select
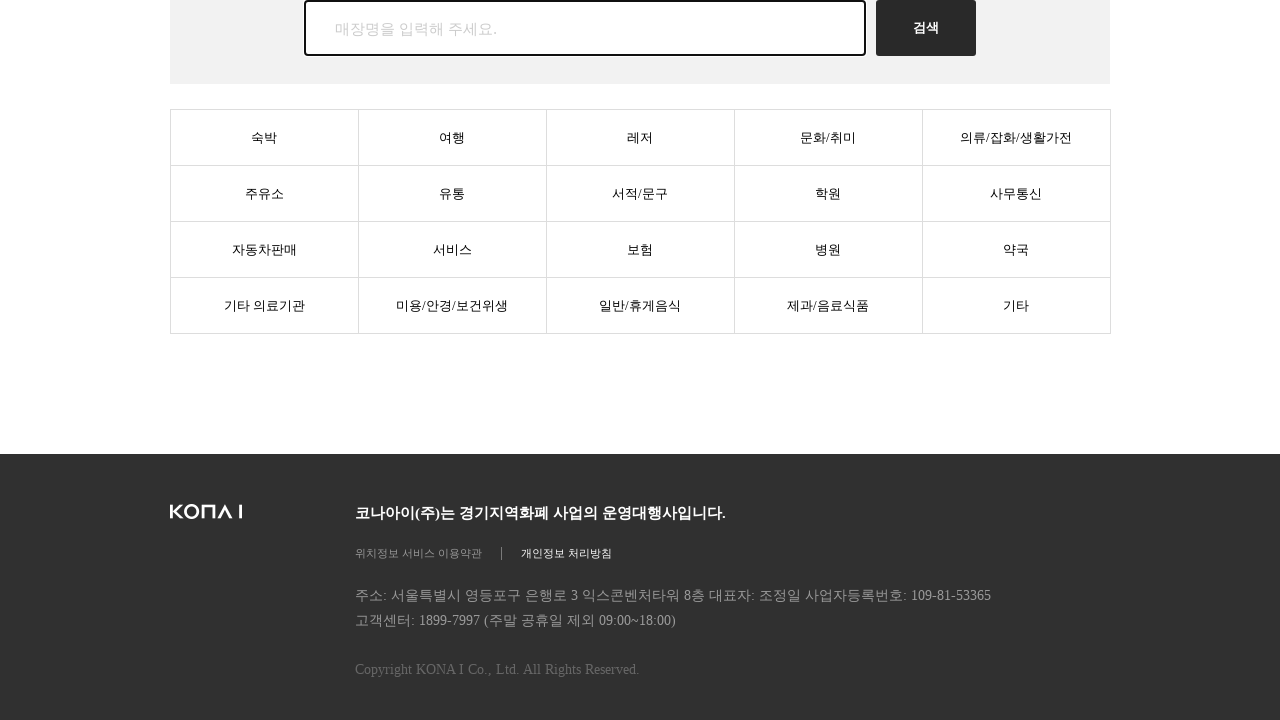

Waited after clicking select button
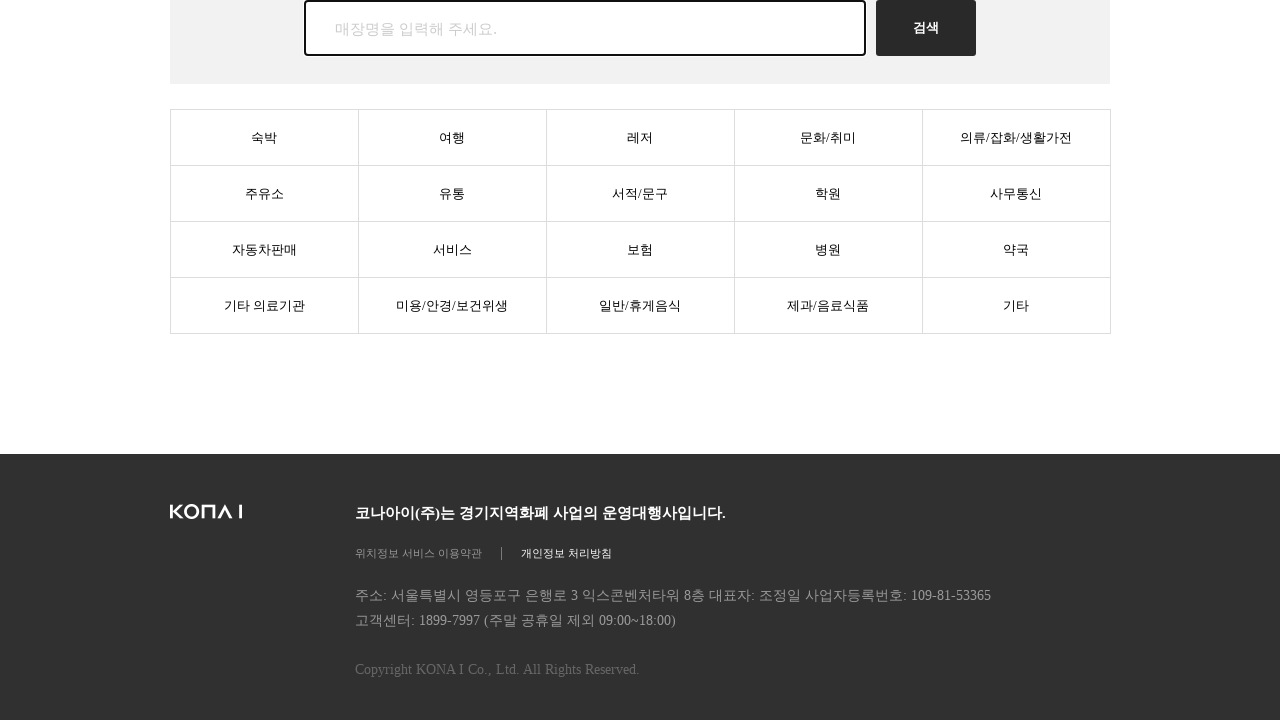

Cleared search input field on input[name='searchKey']
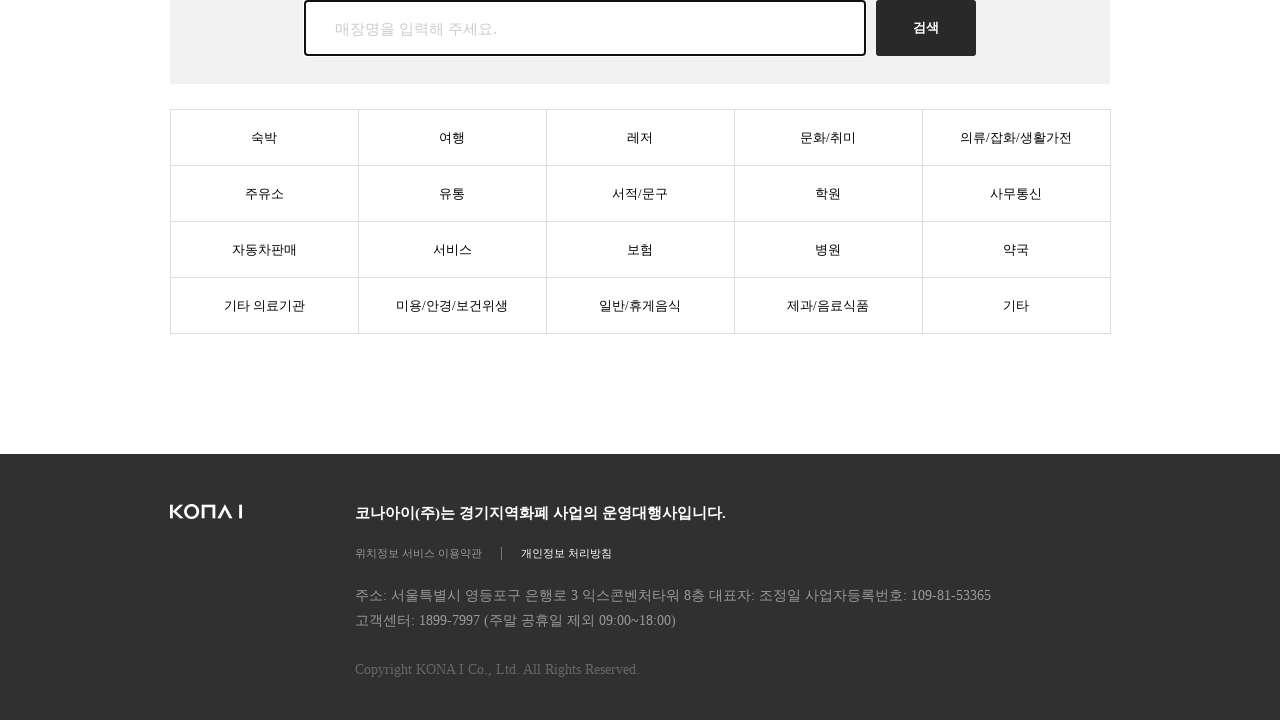

Filled search field with query '올리브영' on input[name='searchKey']
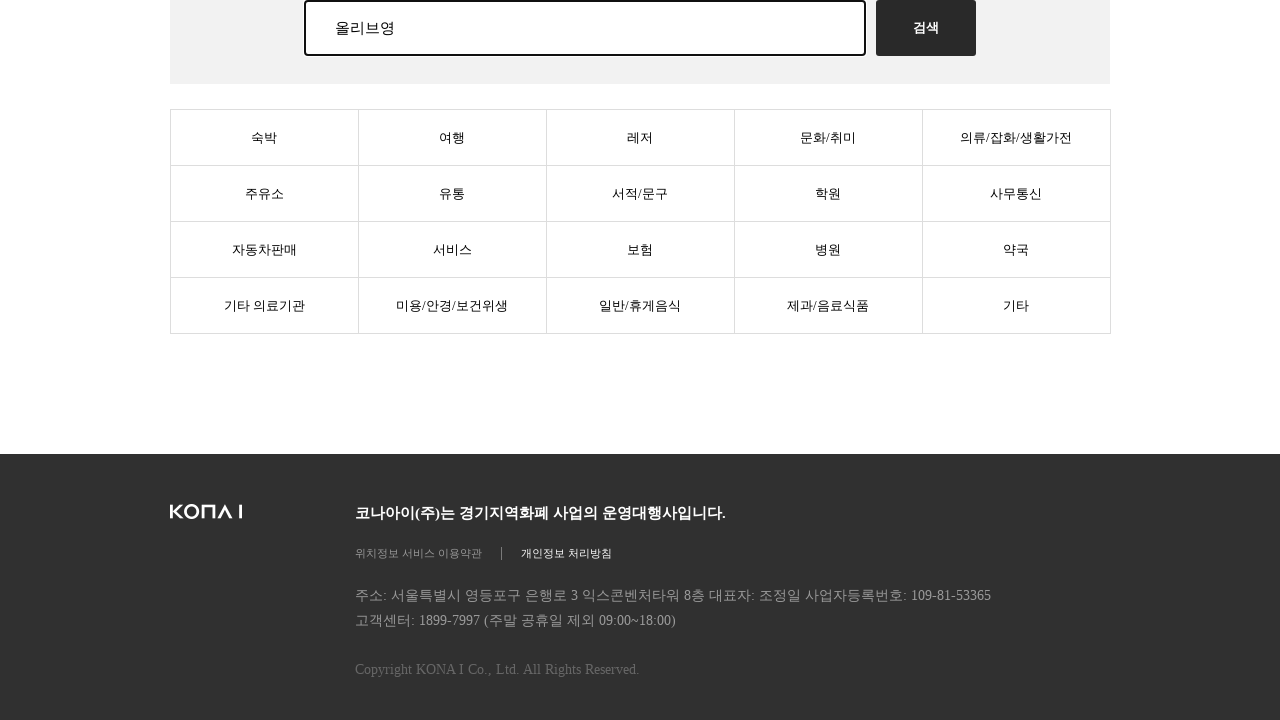

Clicked search button to search for merchants at (926, 28) on button.btn_search
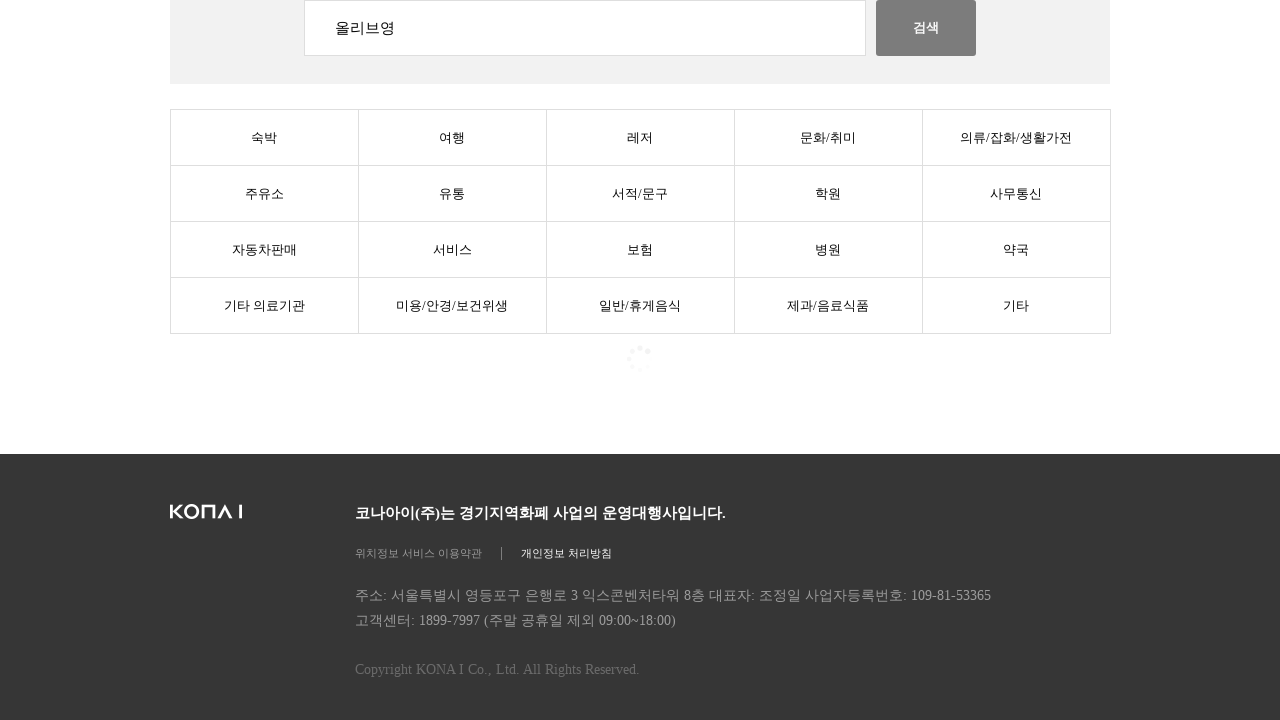

Search results table became visible
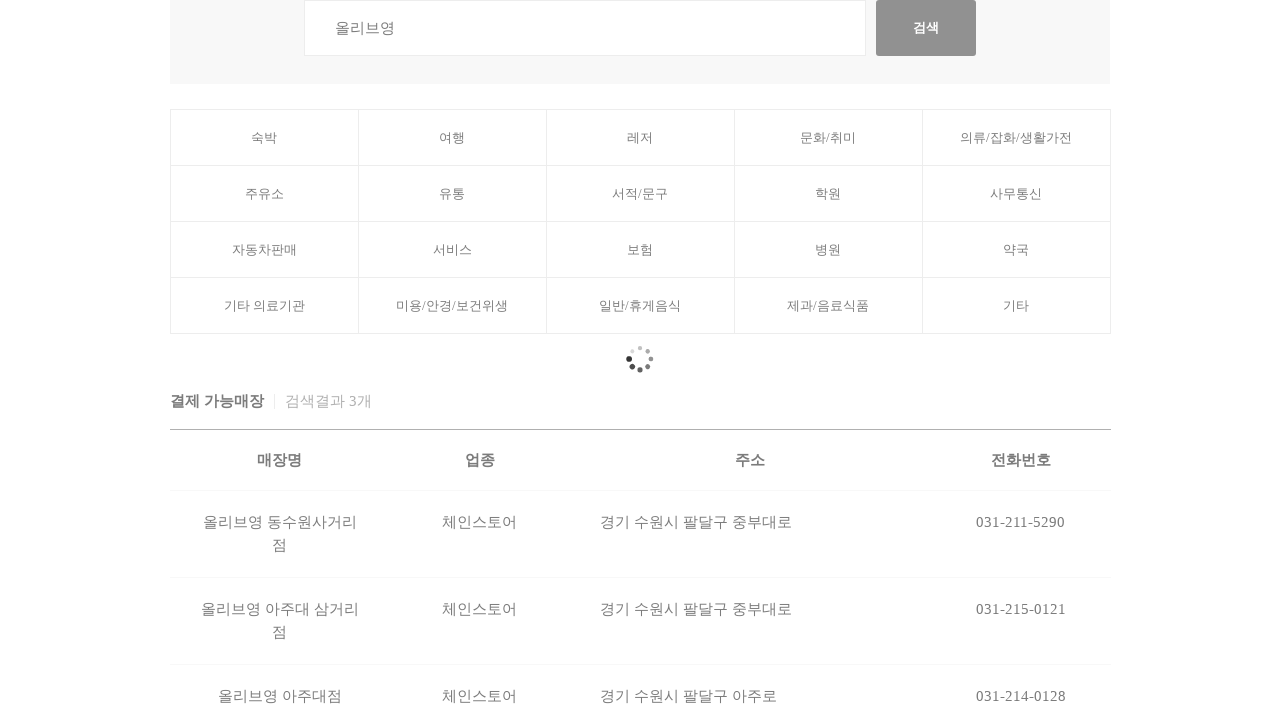

Search result rows loaded in data table
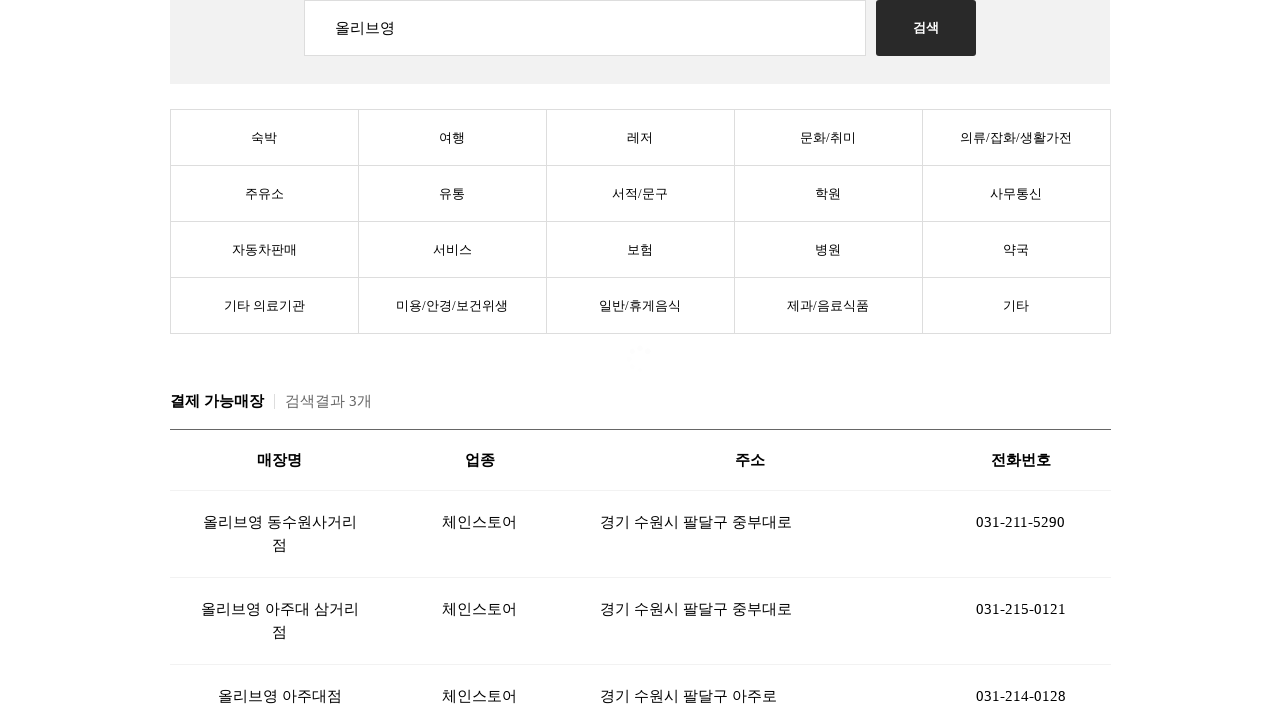

Waited for AJAX loading to complete
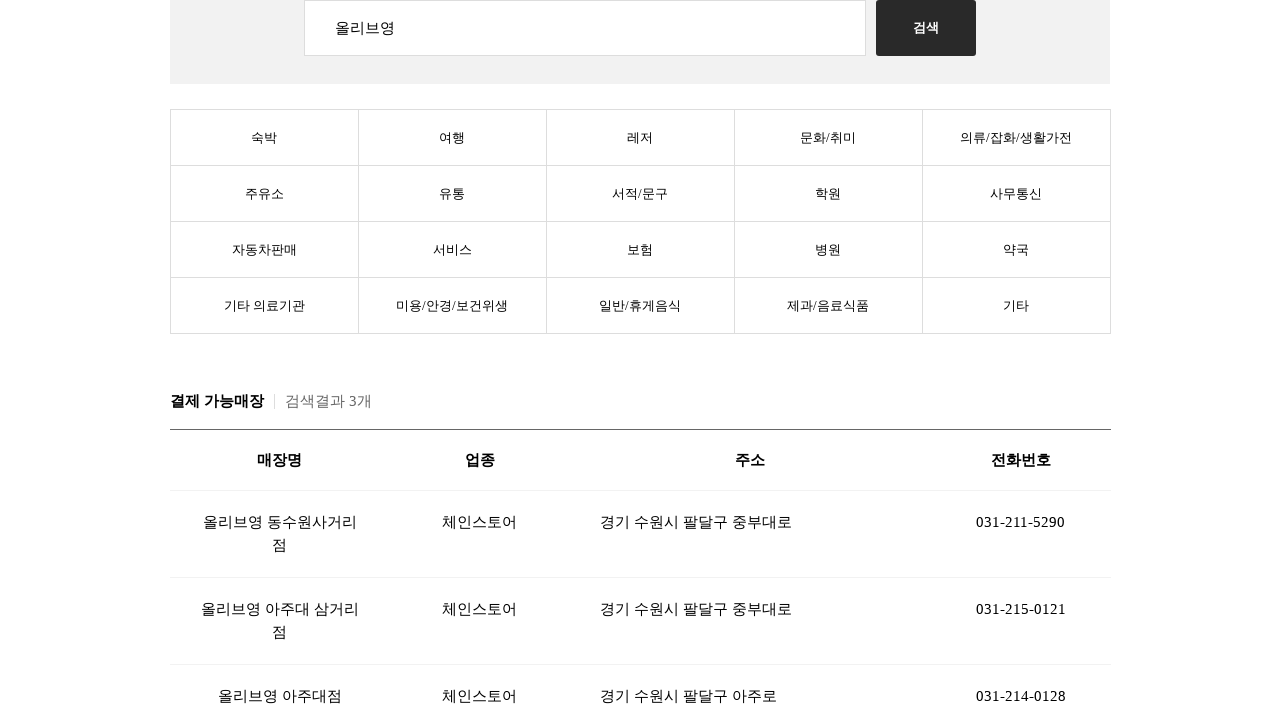

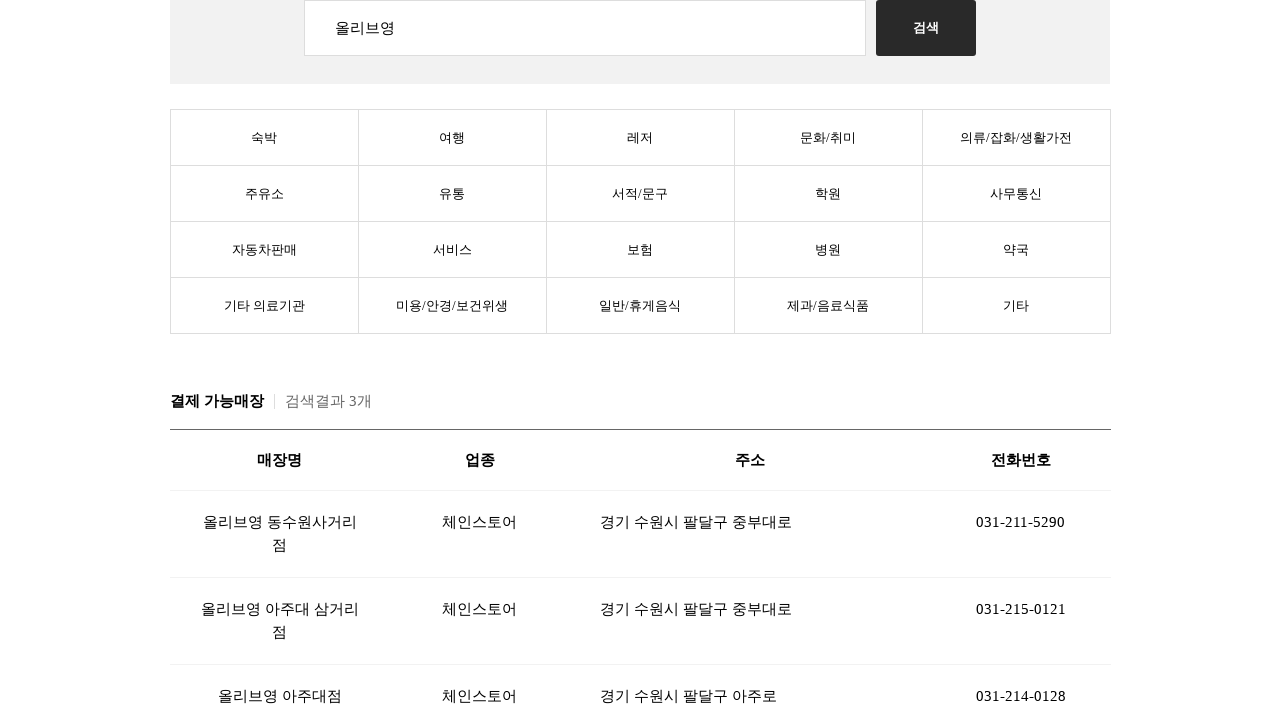